Tests YMCA Cape Cod website search functionality by searching for pool and navigating to swimming programs page

Starting URL: https://ymcacapecod.org/

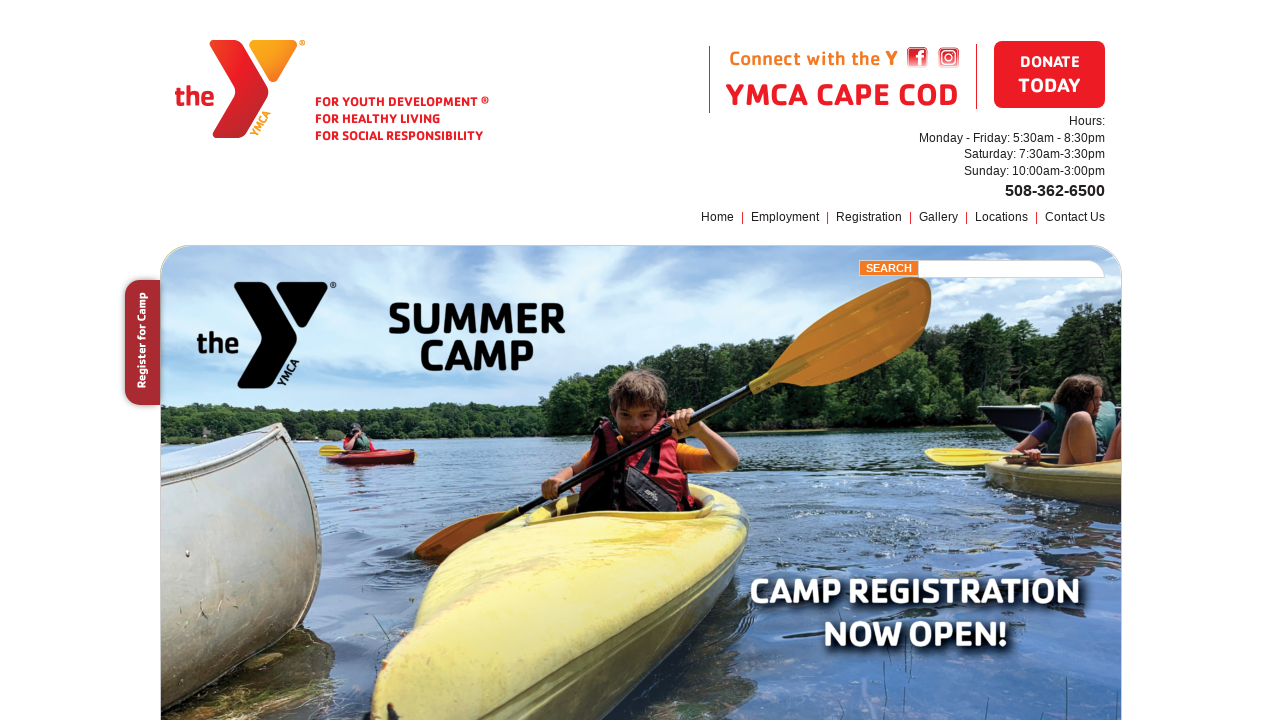

Filled search field with 'pool' on .field
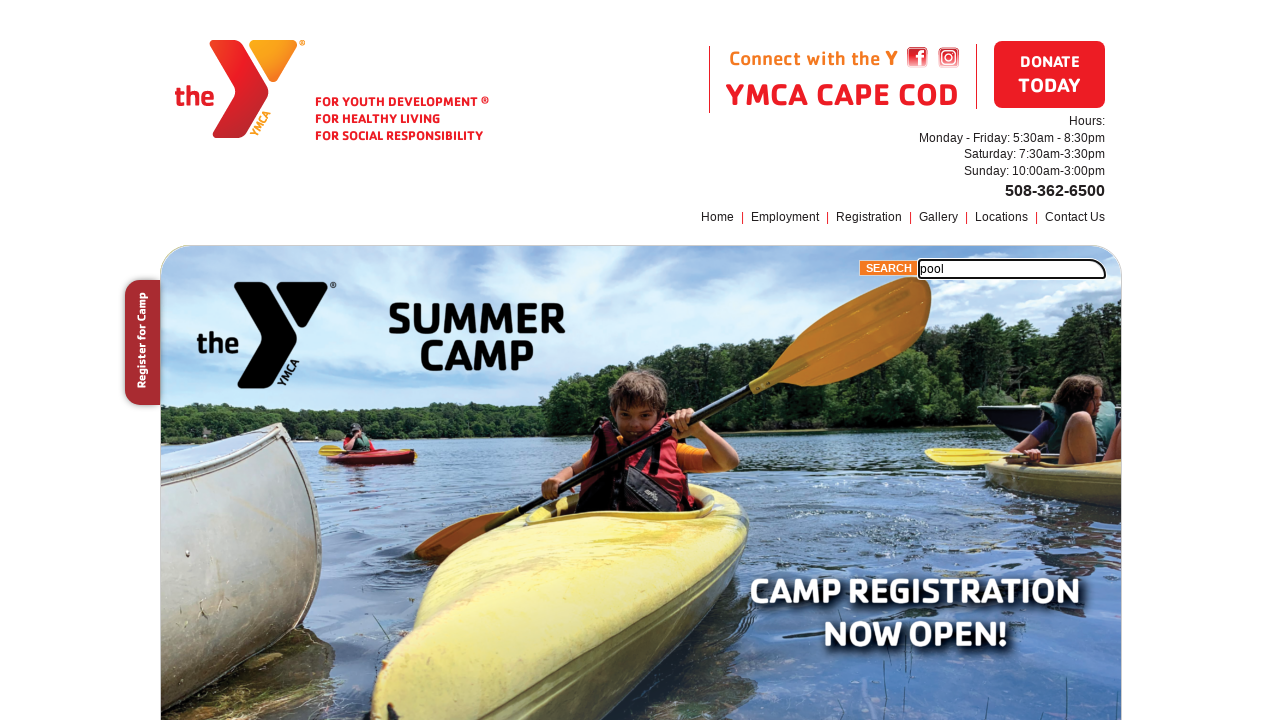

Clicked search submit button at (889, 268) on .submit
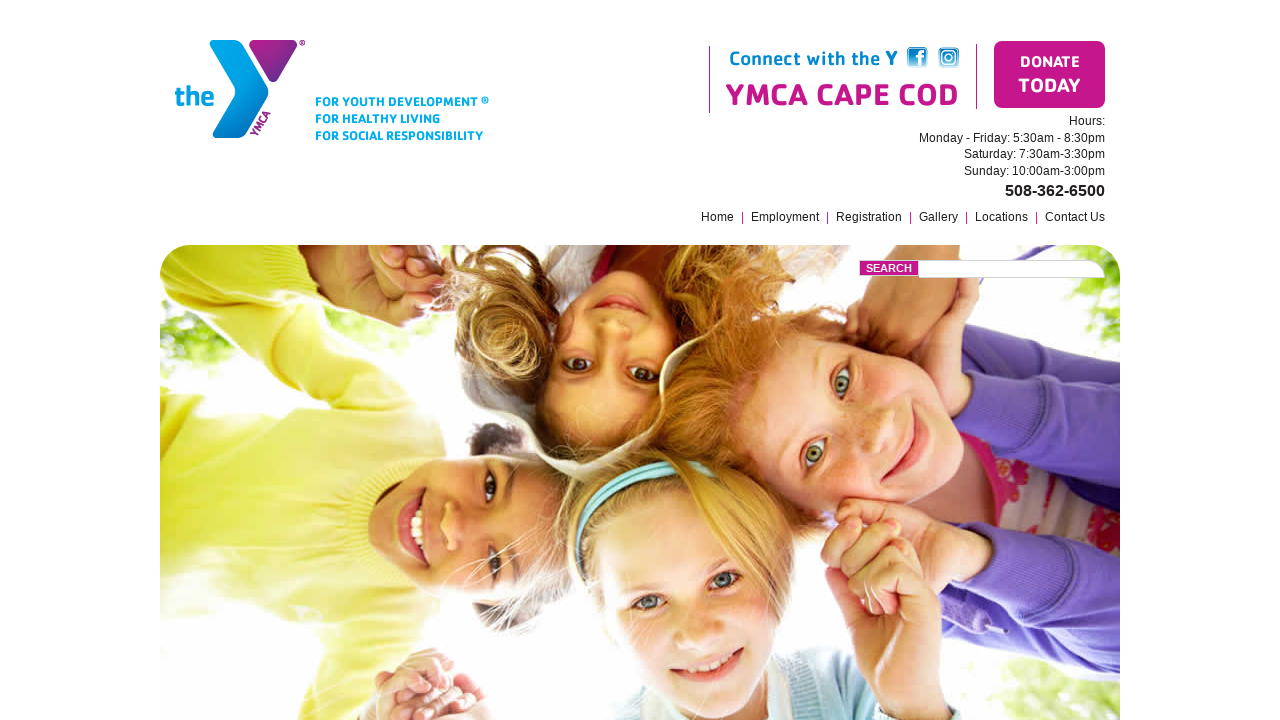

Clicked swimming programs link in footer at (670, 533) on xpath=//footer//a[@href='/programs/swimming/']
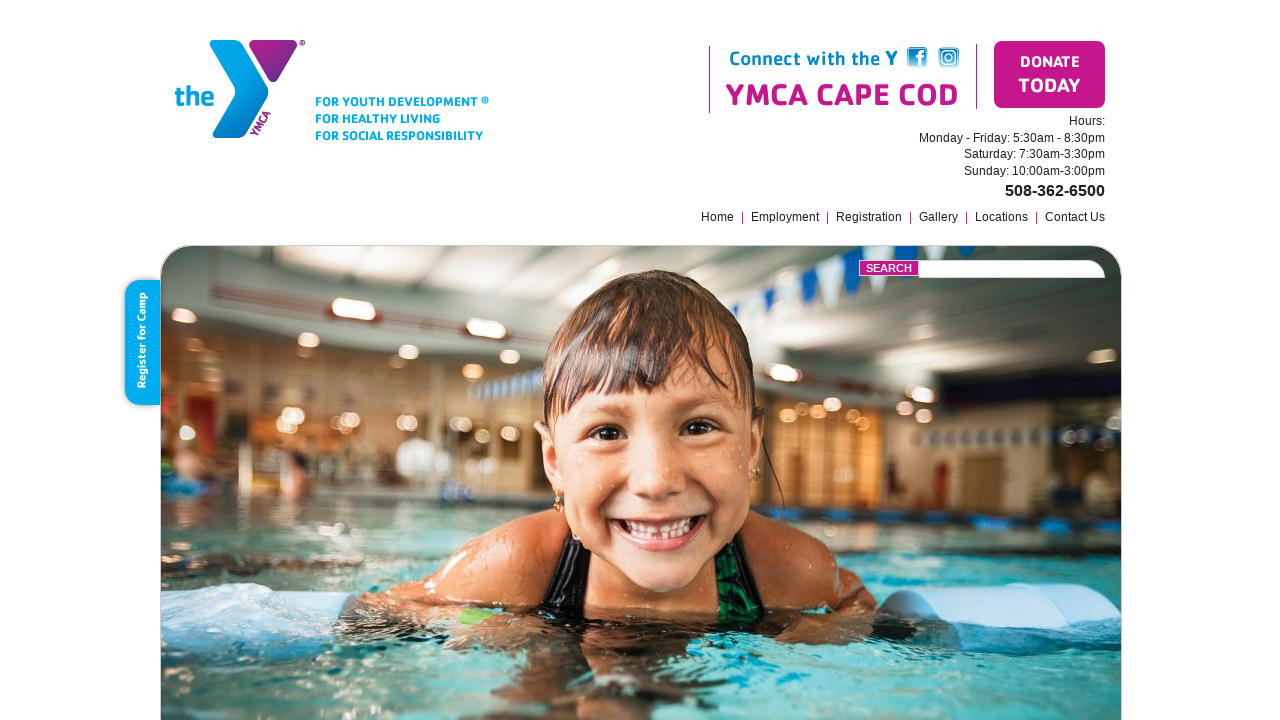

Swimming programs page loaded successfully
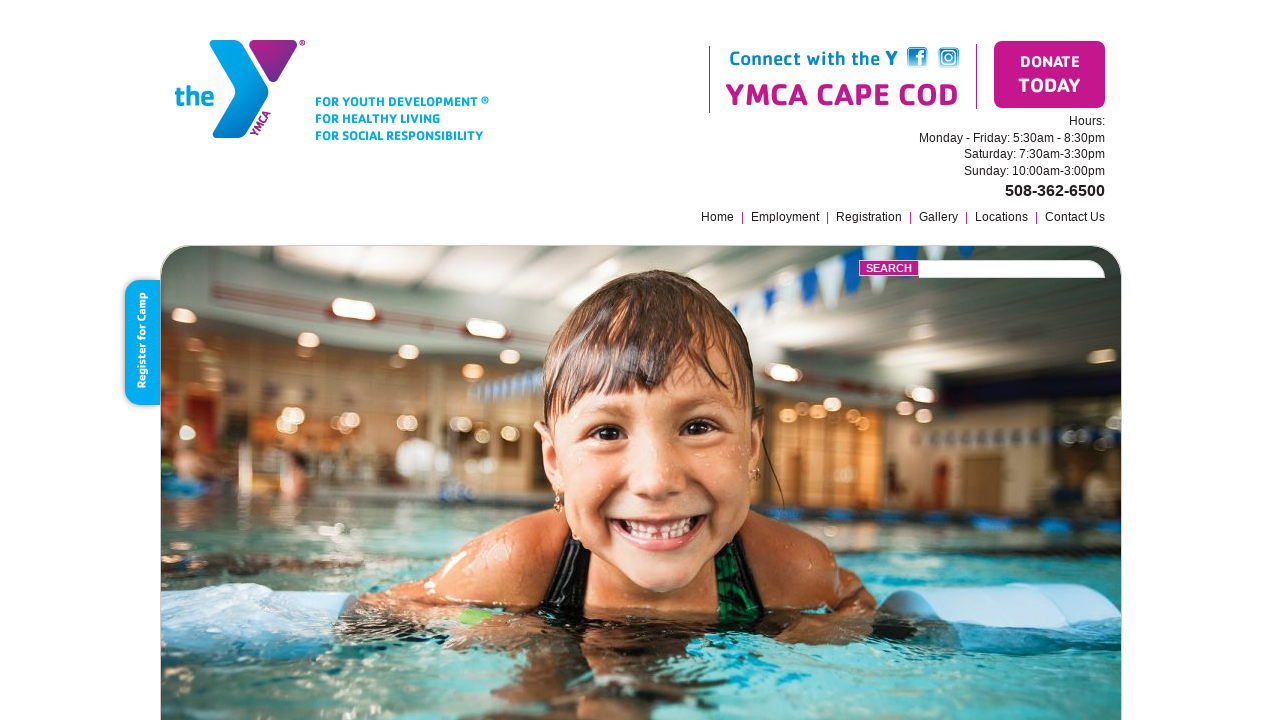

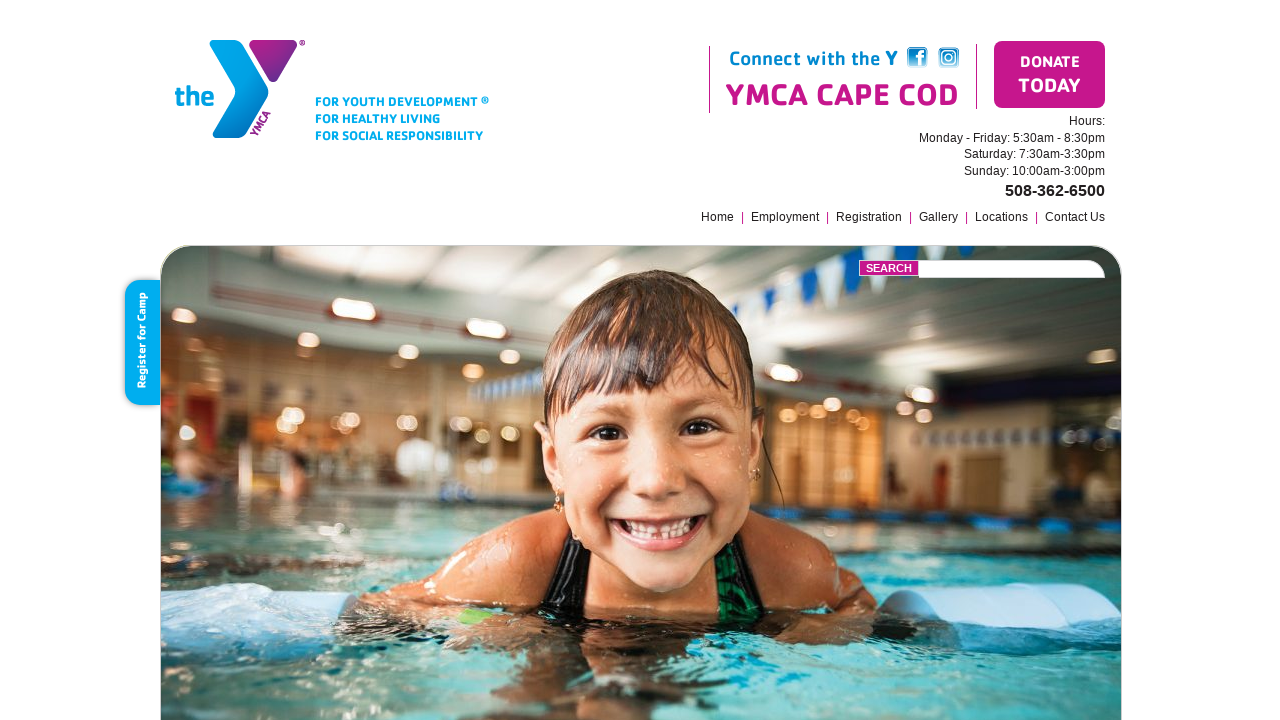